Tests browser window handling functionality on demoqa.com by navigating to the Alerts, Frame & Windows section, then interacting with new tabs, new windows, and window messages - verifying content and switching between windows.

Starting URL: https://demoqa.com/

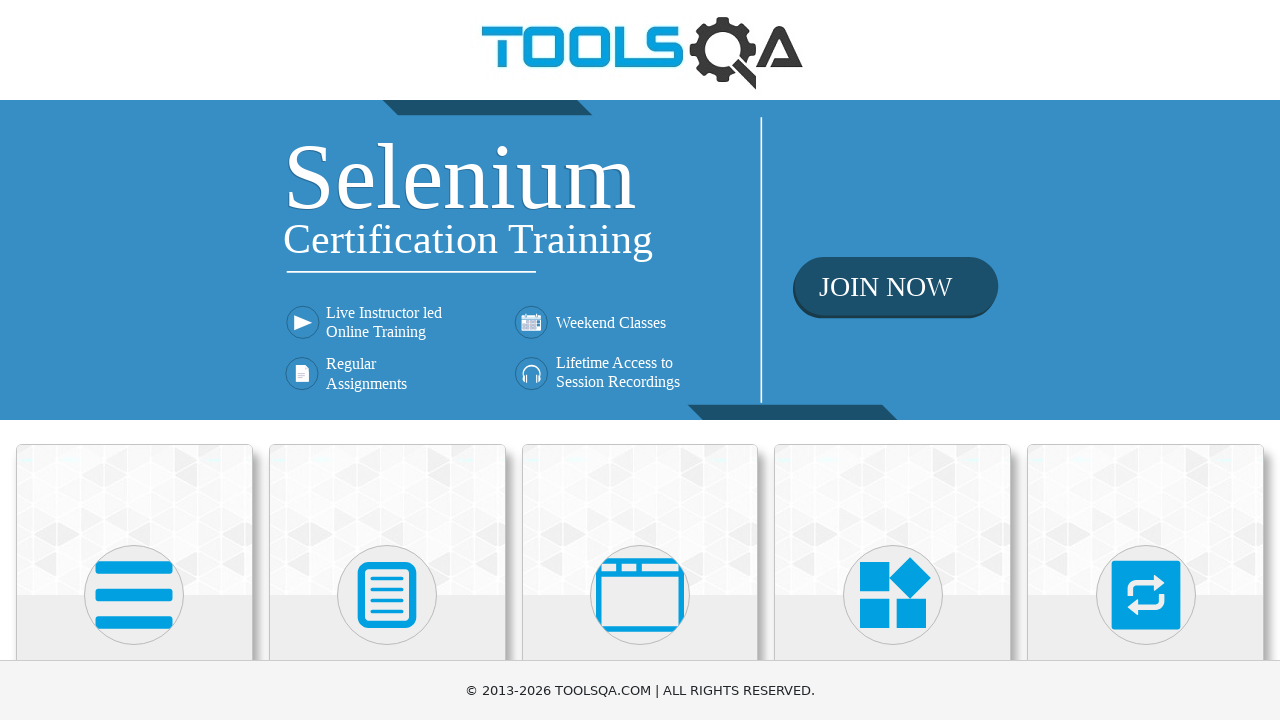

Located 'Alerts, Frame & Windows' menu item
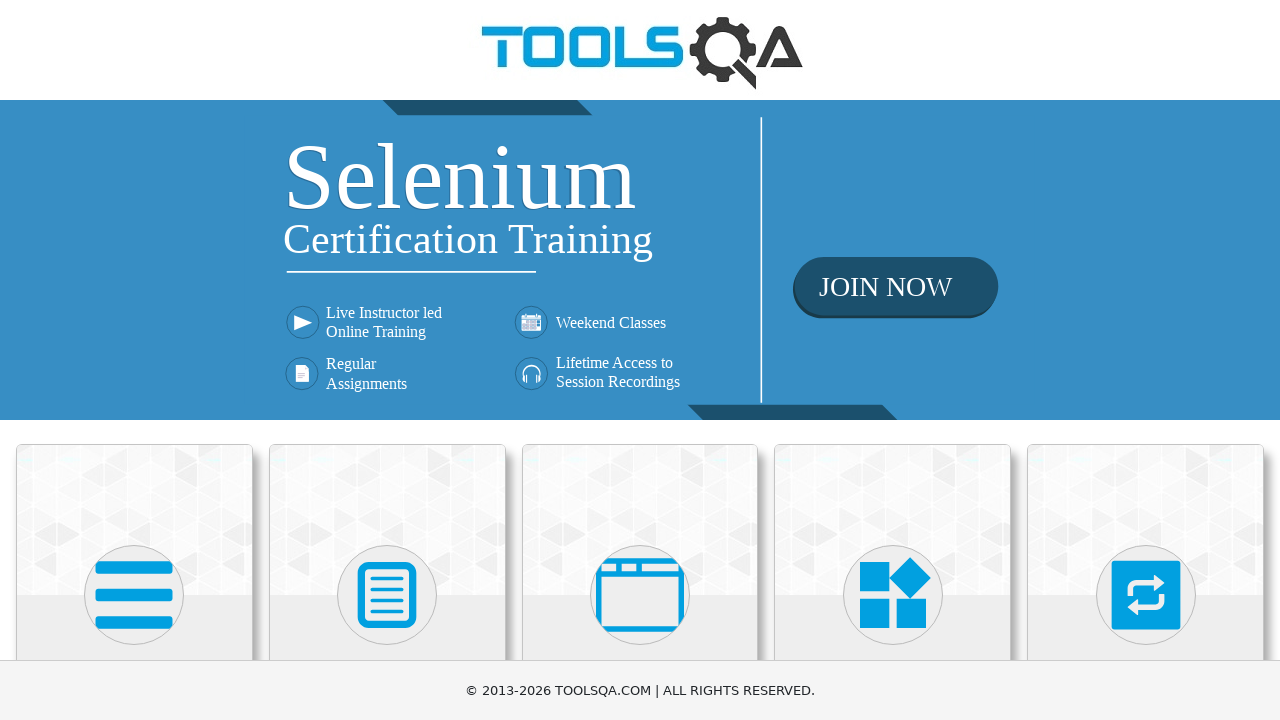

Scrolled 'Alerts, Frame & Windows' menu item into view
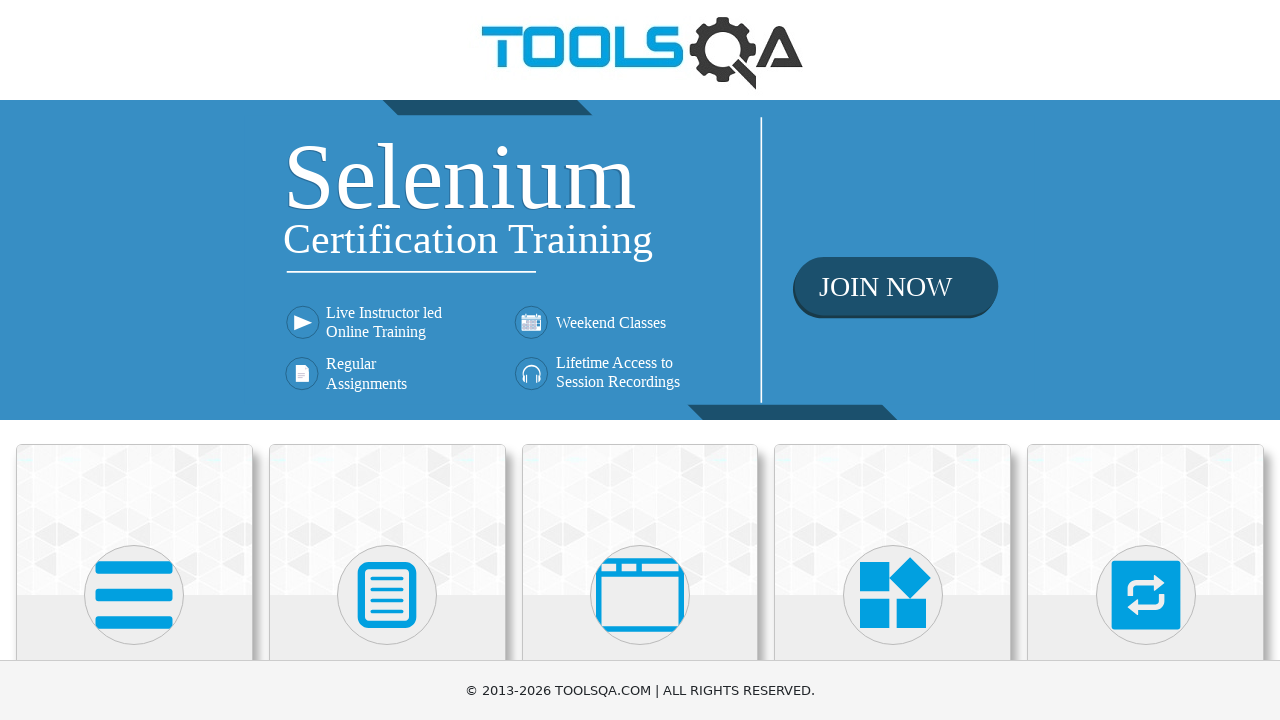

Clicked on 'Alerts, Frame & Windows' menu item at (640, 360) on xpath=//h5[text()='Alerts, Frame & Windows']
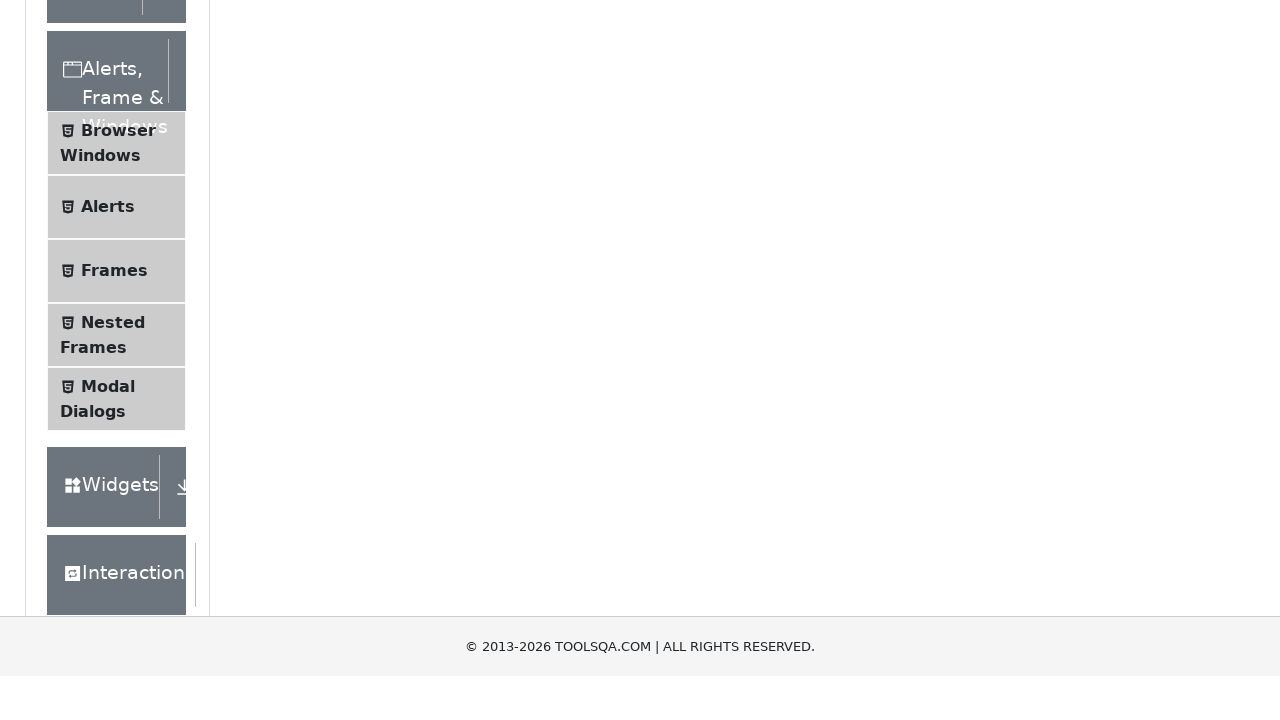

Clicked on 'Browser Windows' sub-menu at (118, 424) on xpath=//span[text()='Browser Windows']
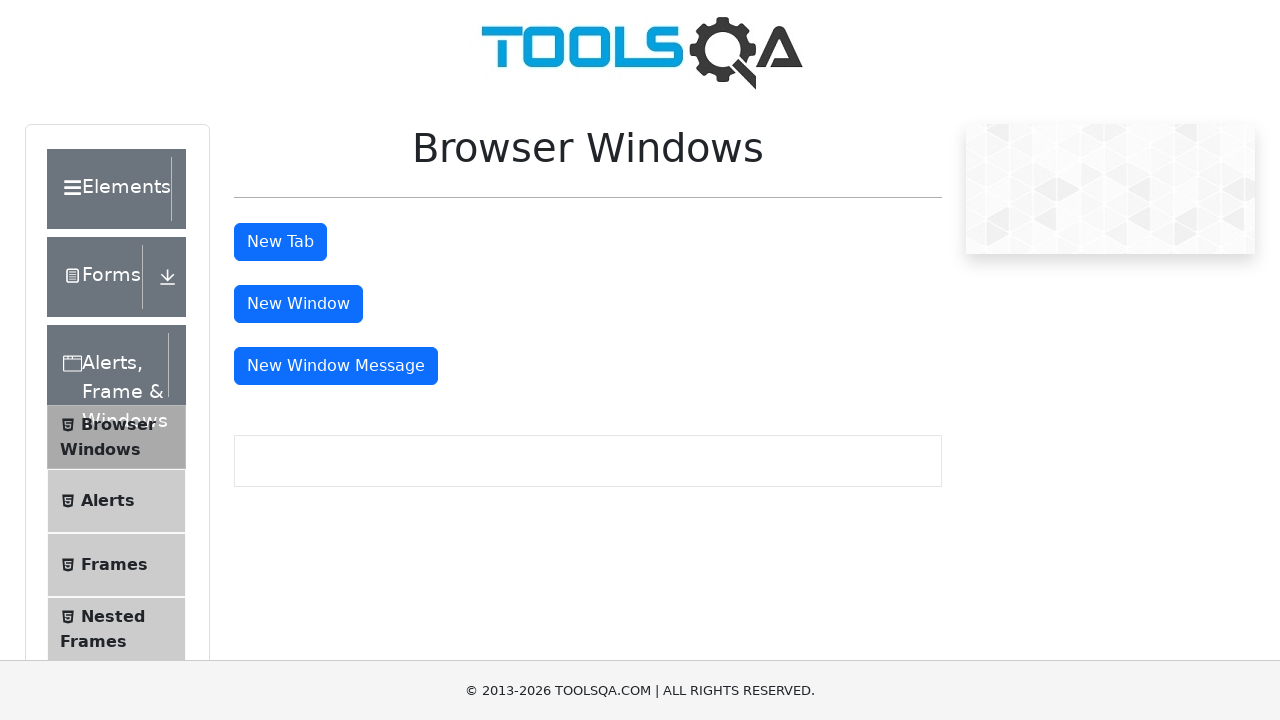

Clicked 'New Tab' button at (280, 242) on #tabButton
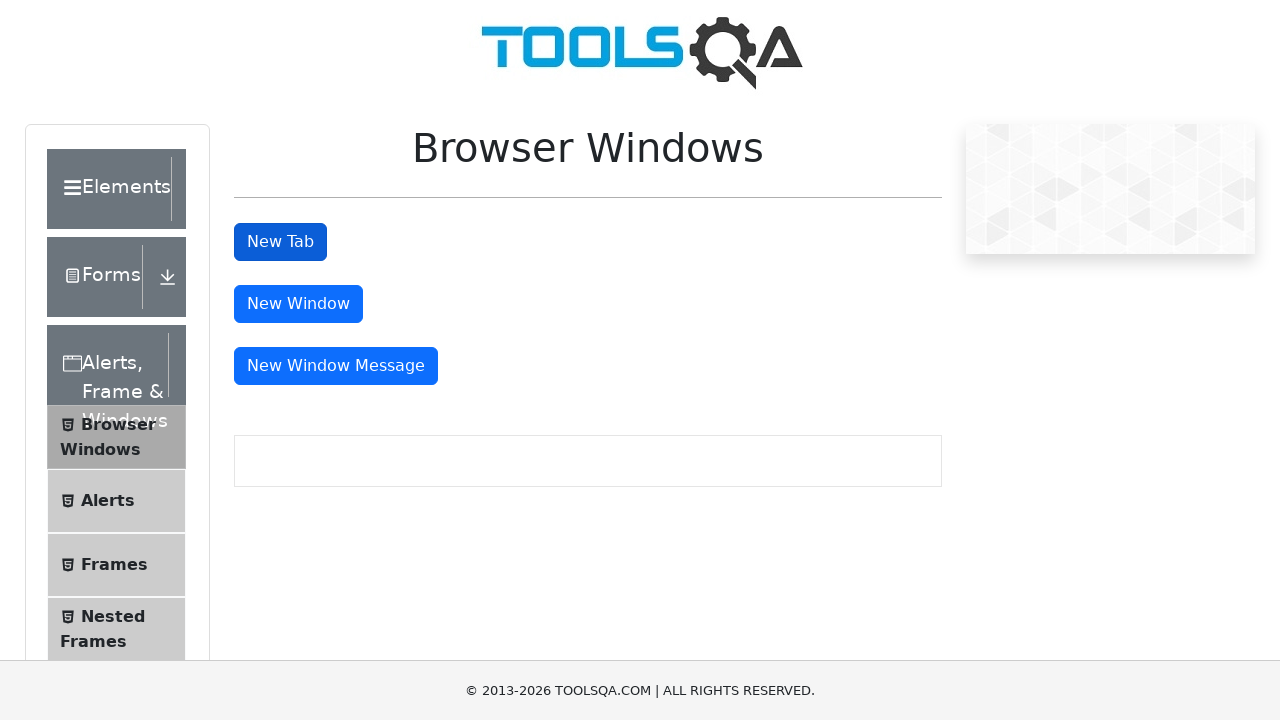

Captured new tab page object
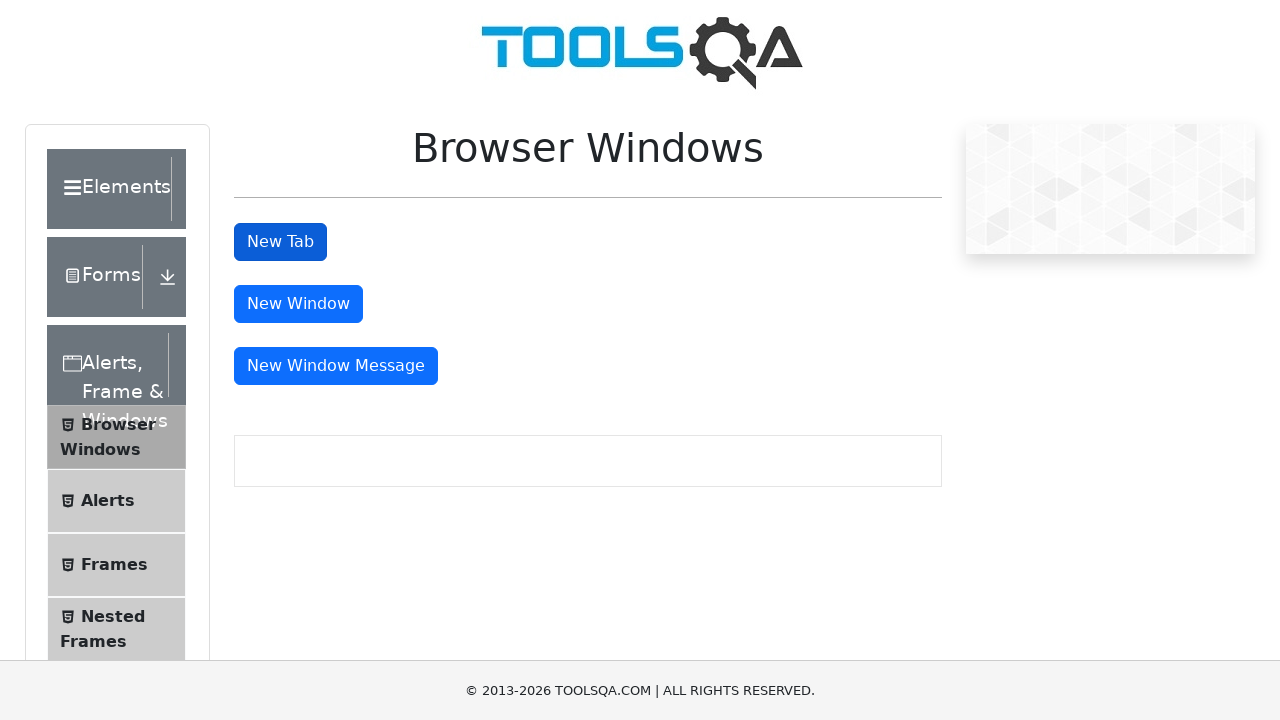

New tab finished loading
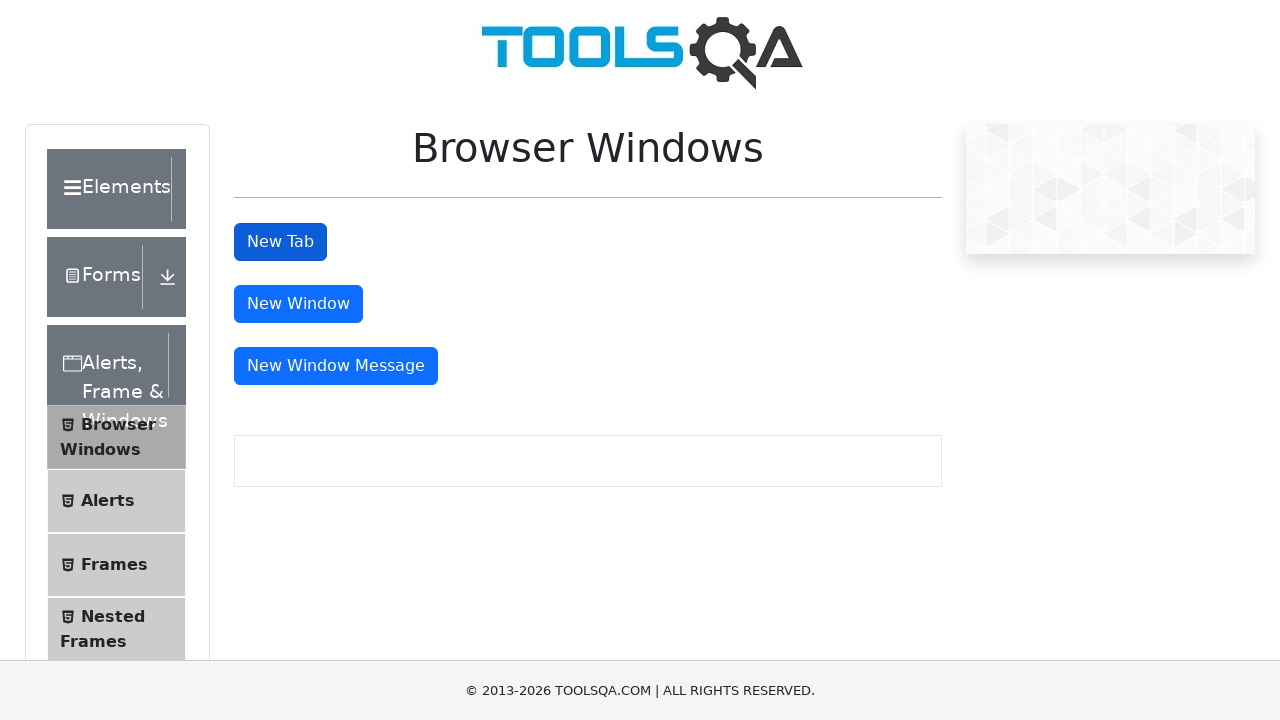

Located sample heading element on new tab
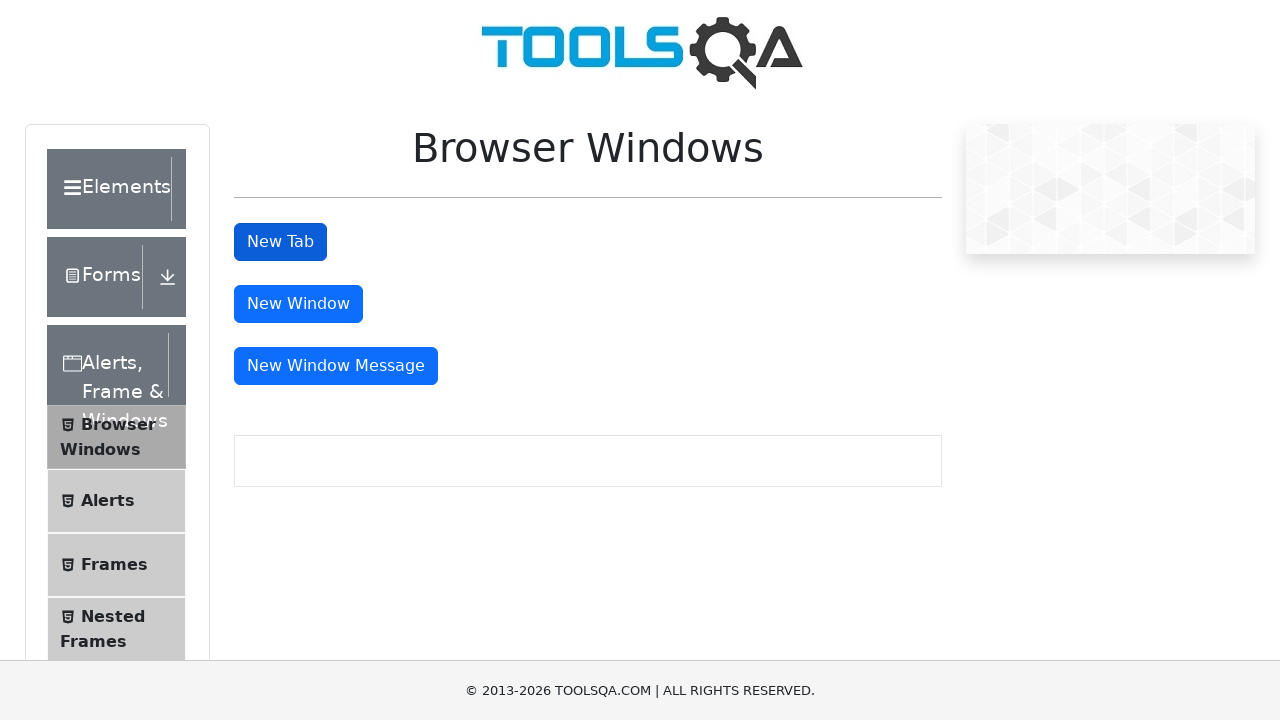

Verified sample heading text 'This is a sample page' on new tab
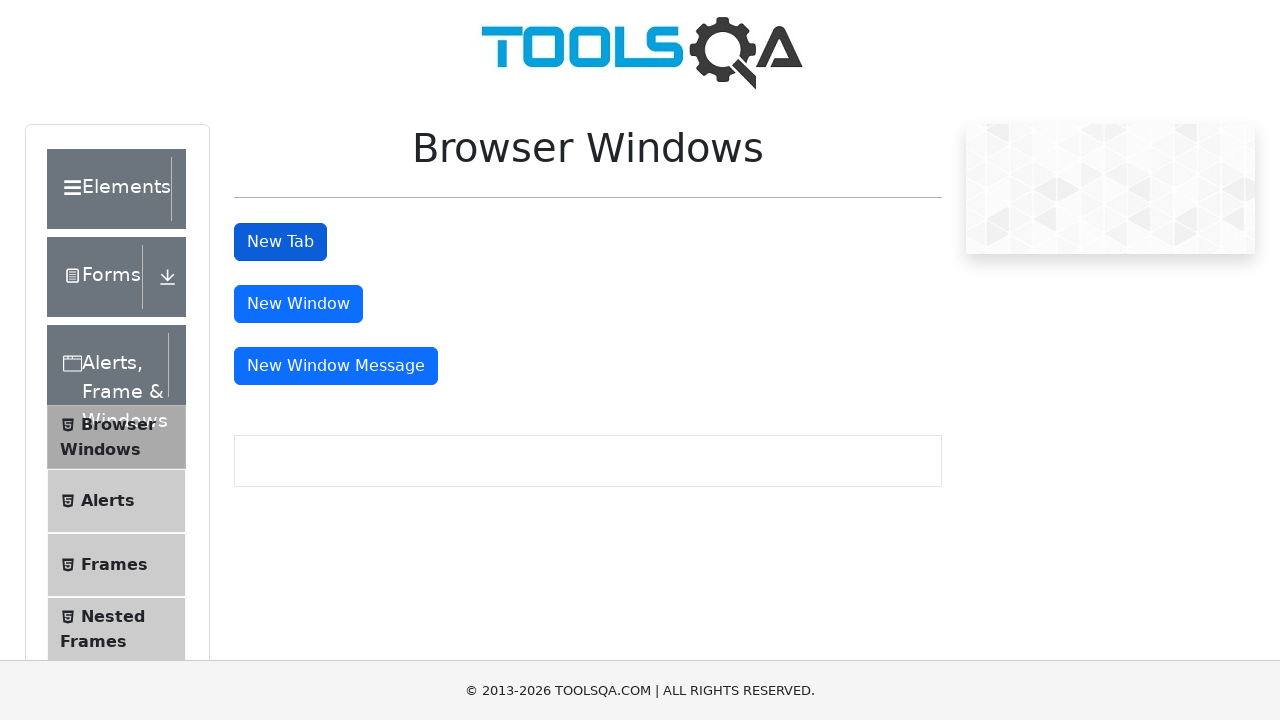

Closed new tab
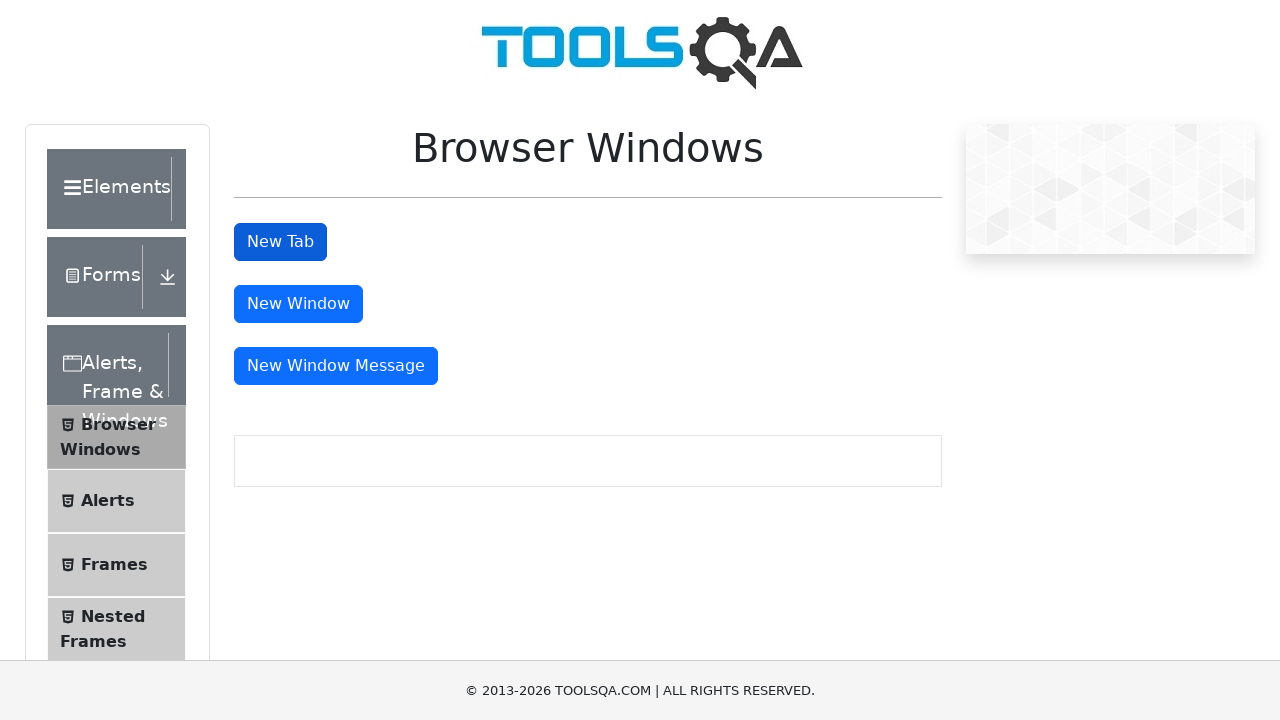

Clicked 'New Window' button at (298, 304) on #windowButton
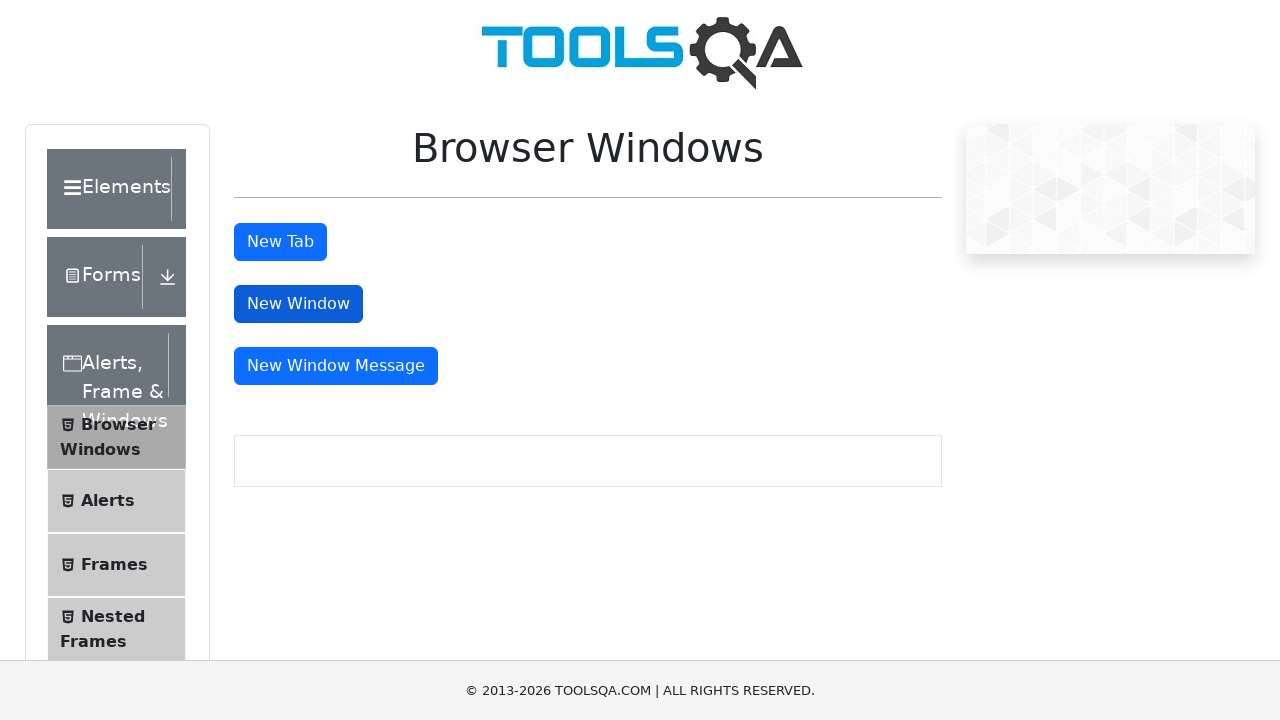

Captured new window page object
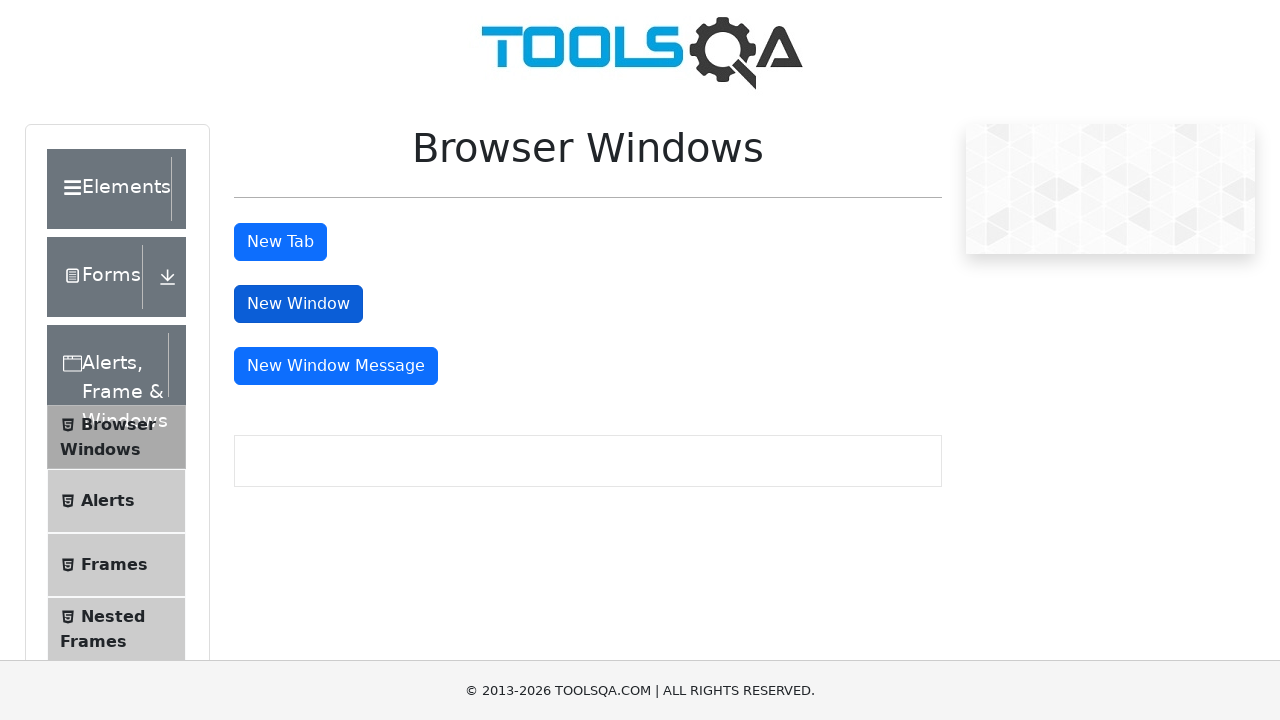

New window finished loading
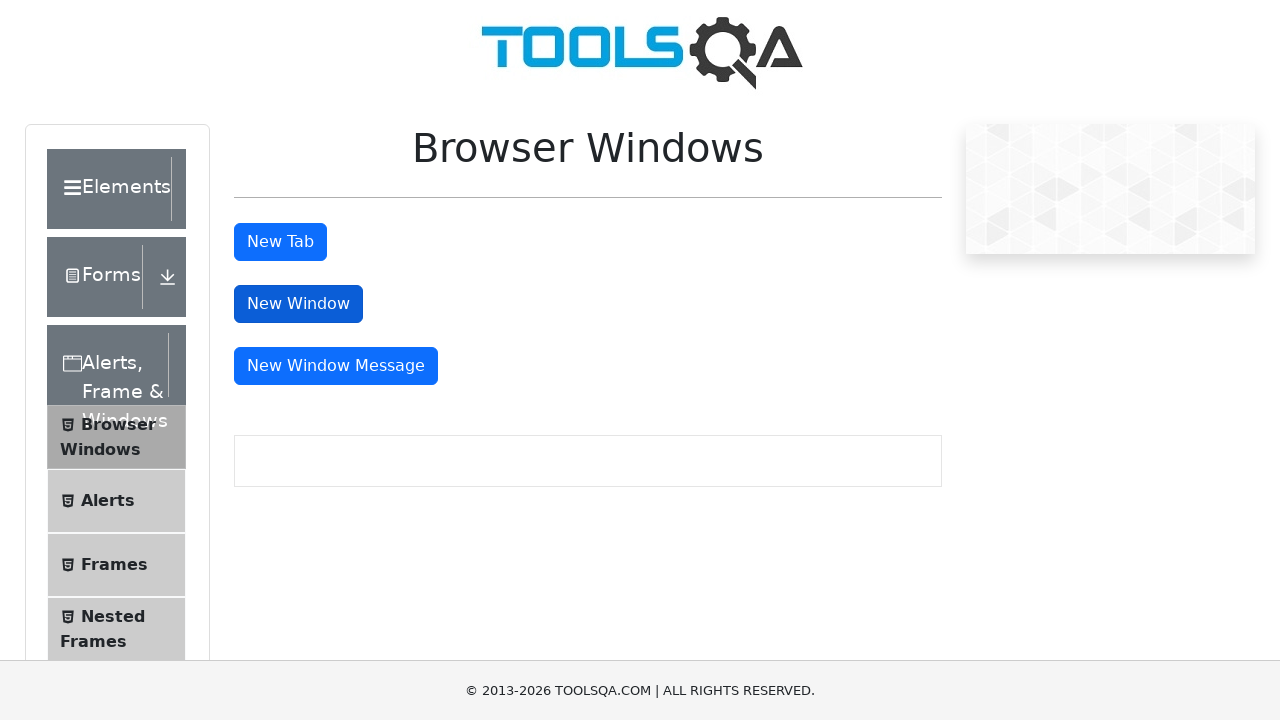

Located sample heading element on new window
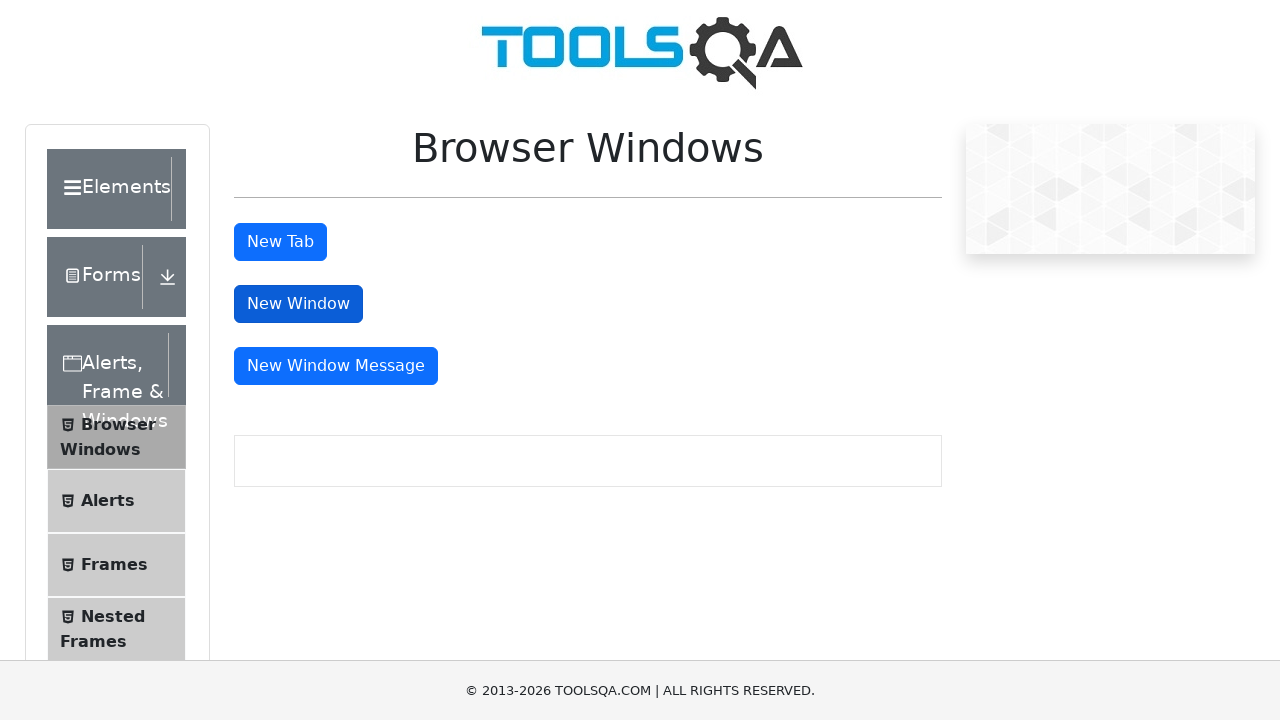

Verified sample heading text 'This is a sample page' on new window
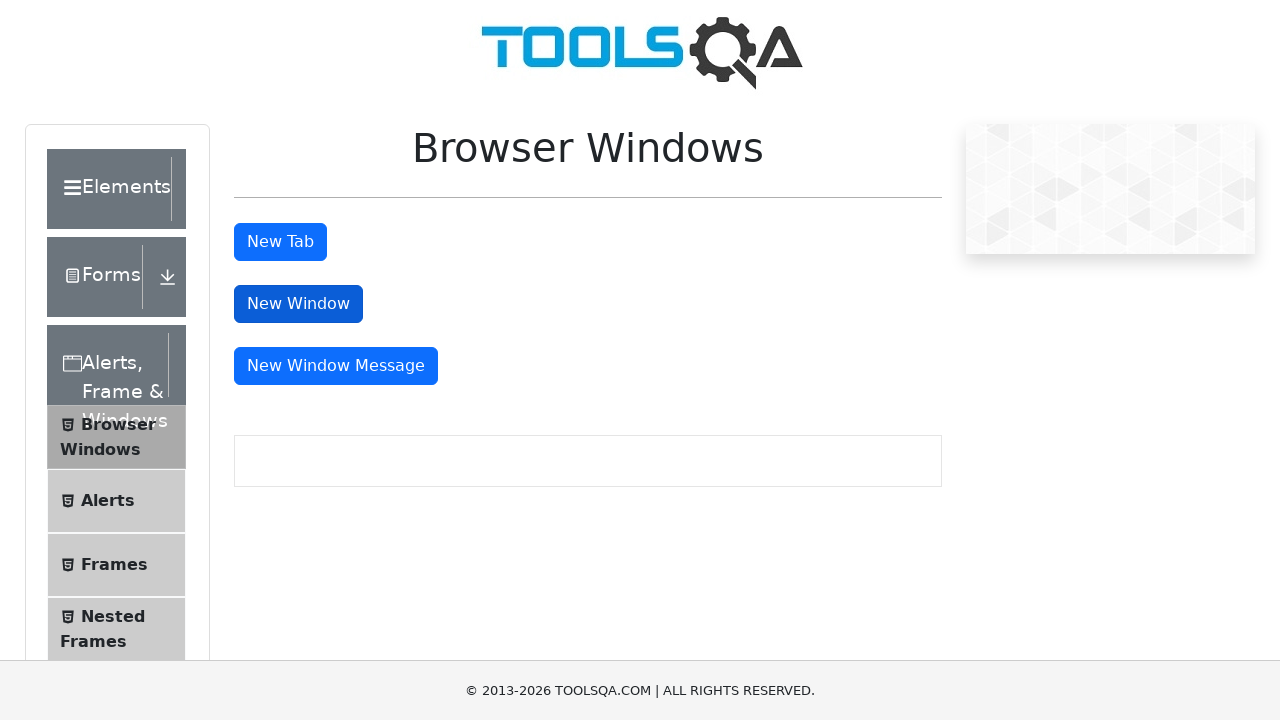

Closed new window
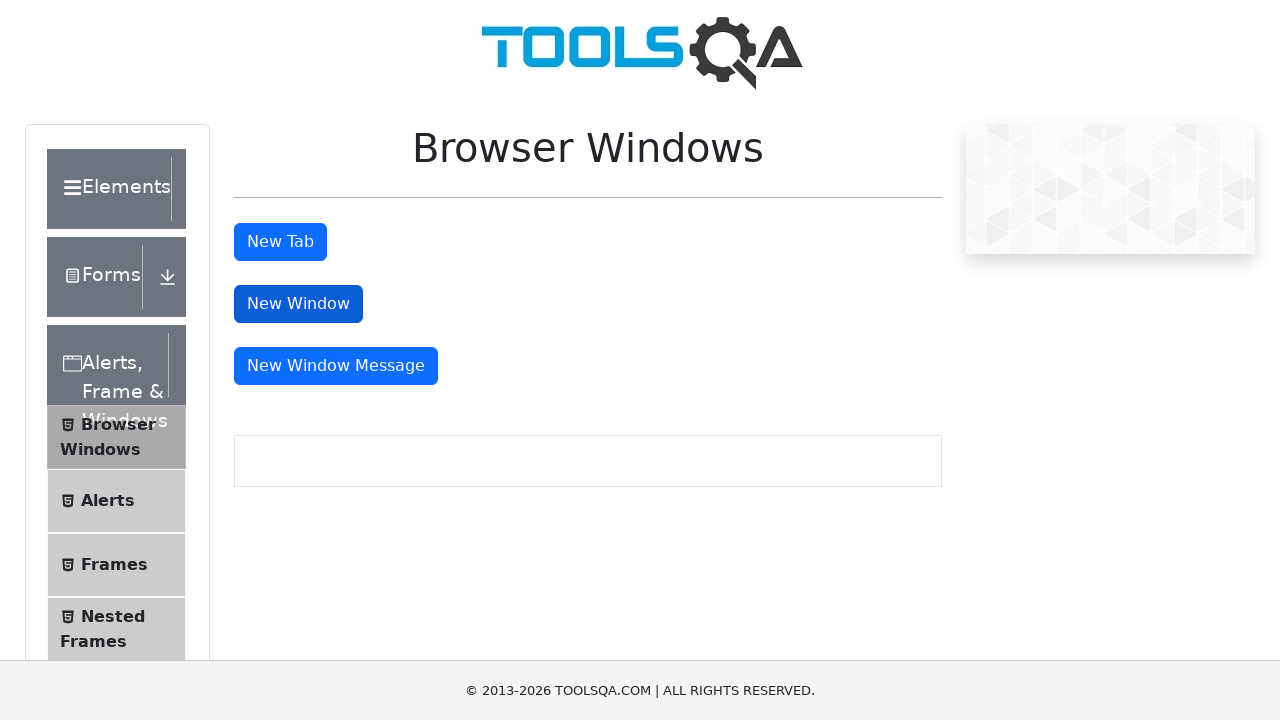

Clicked 'New Window Message' button at (336, 366) on #messageWindowButton
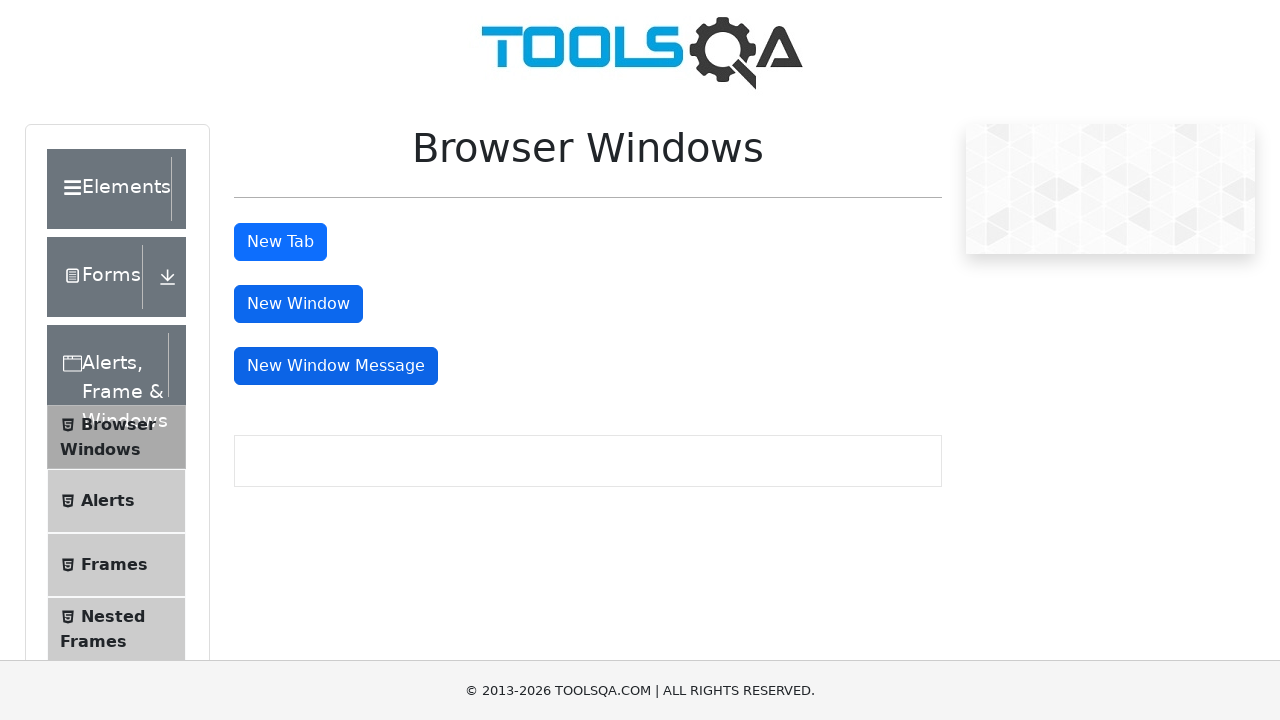

Captured new message window page object
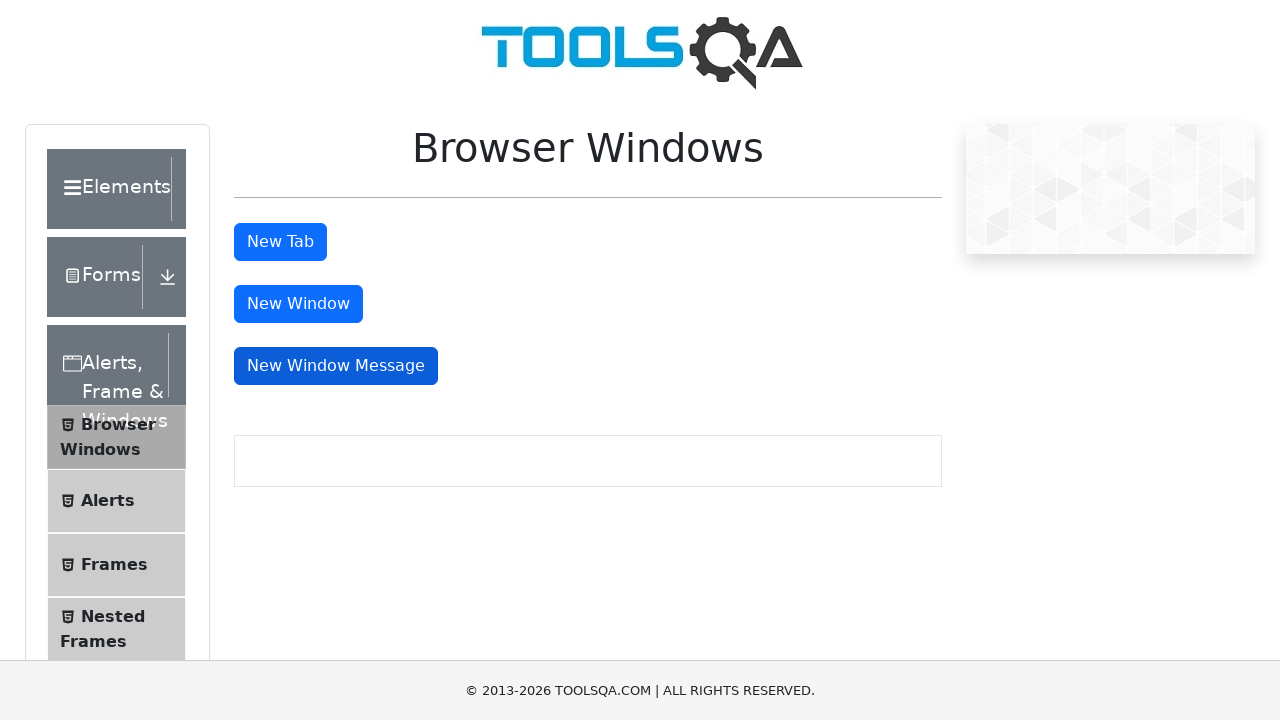

New message window finished loading
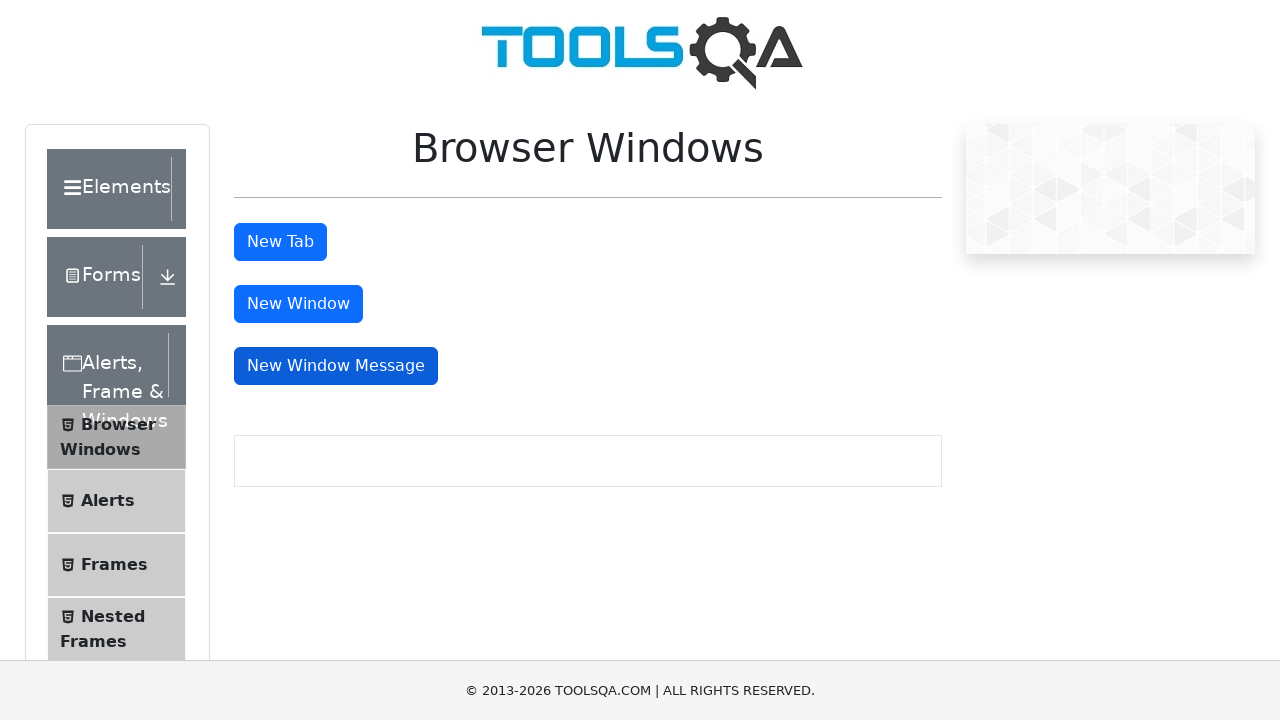

Retrieved list of open pages (2 page(s) found)
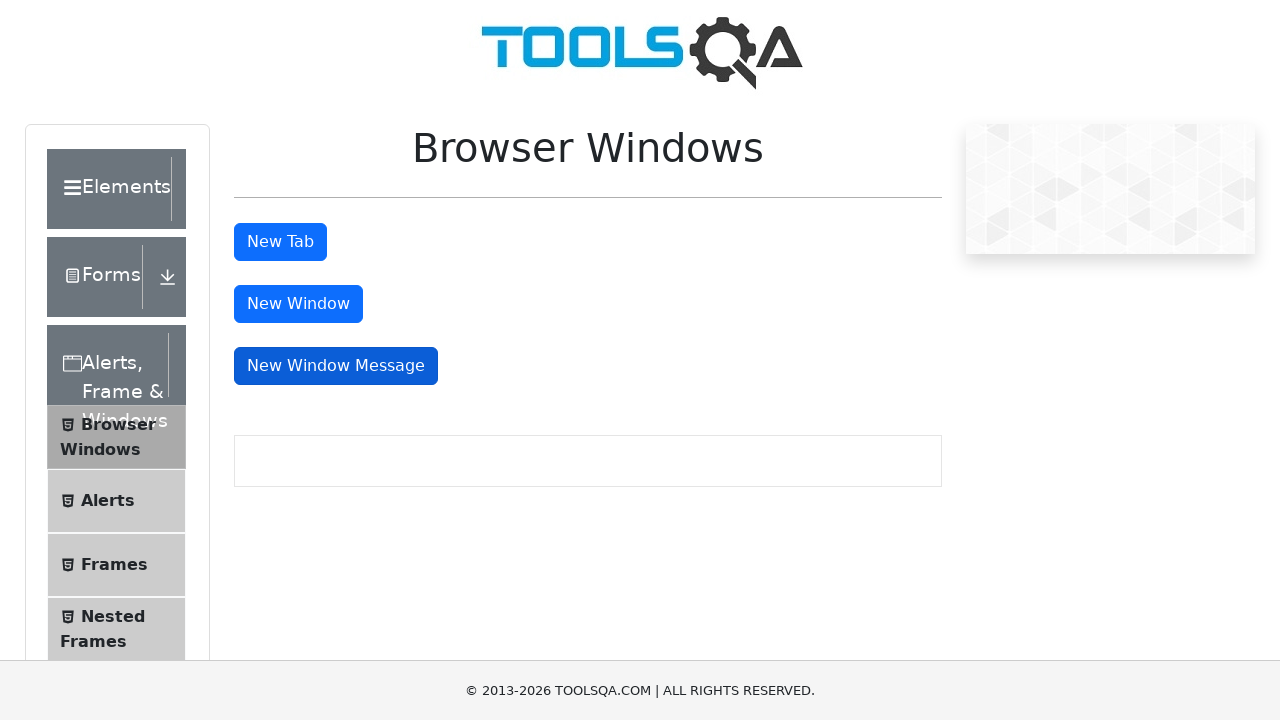

Verified: A new window was successfully opened
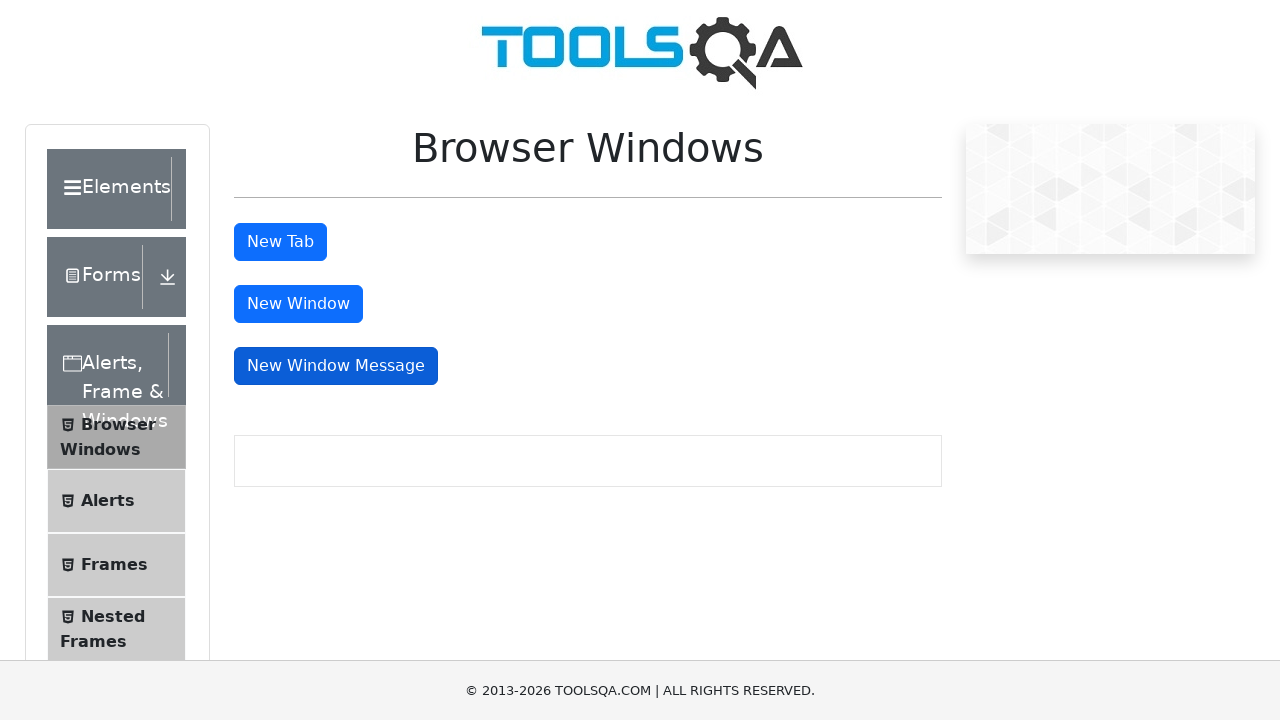

Closed new message window
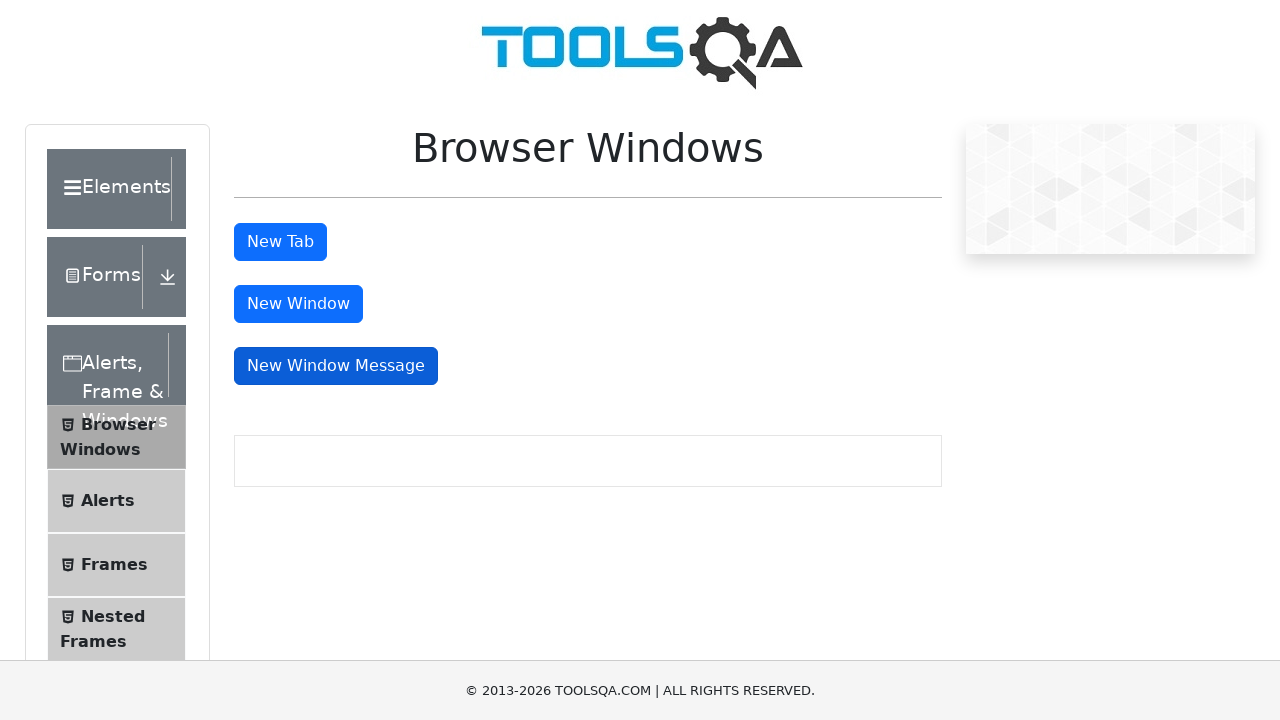

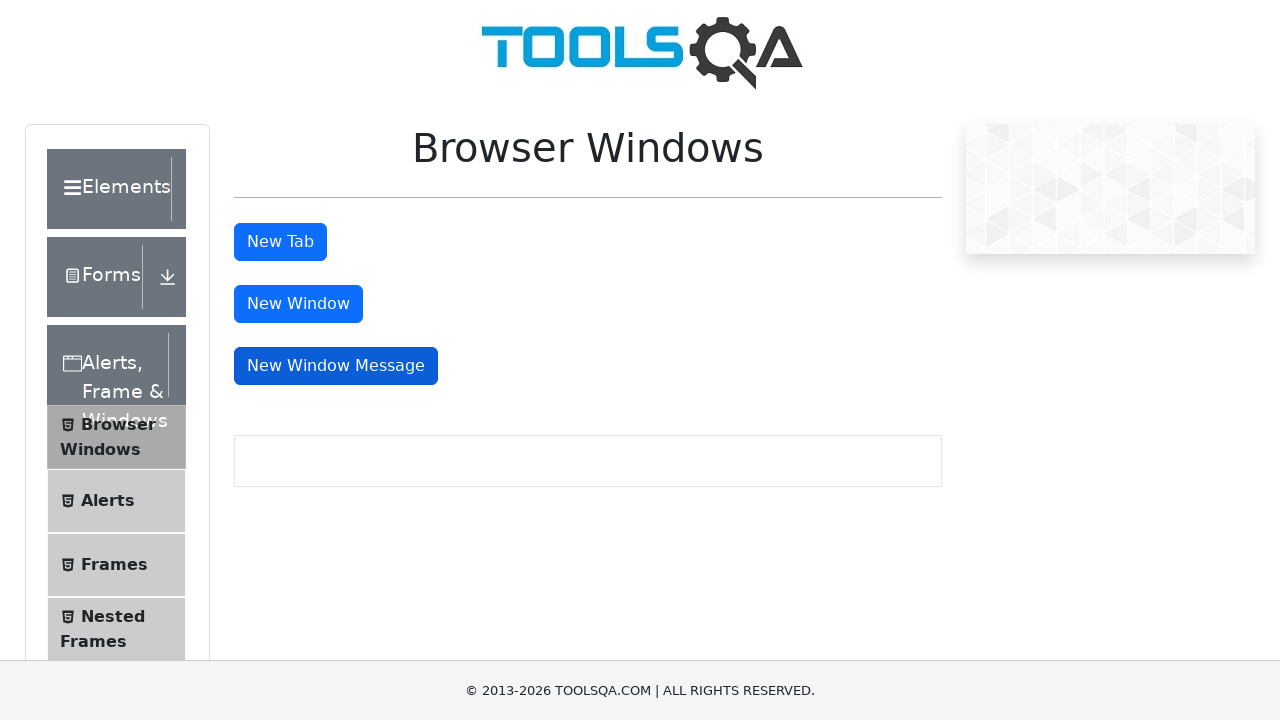